Navigates to Browse Languages and back to home, verifying welcome message

Starting URL: http://www.99-bottles-of-beer.net/

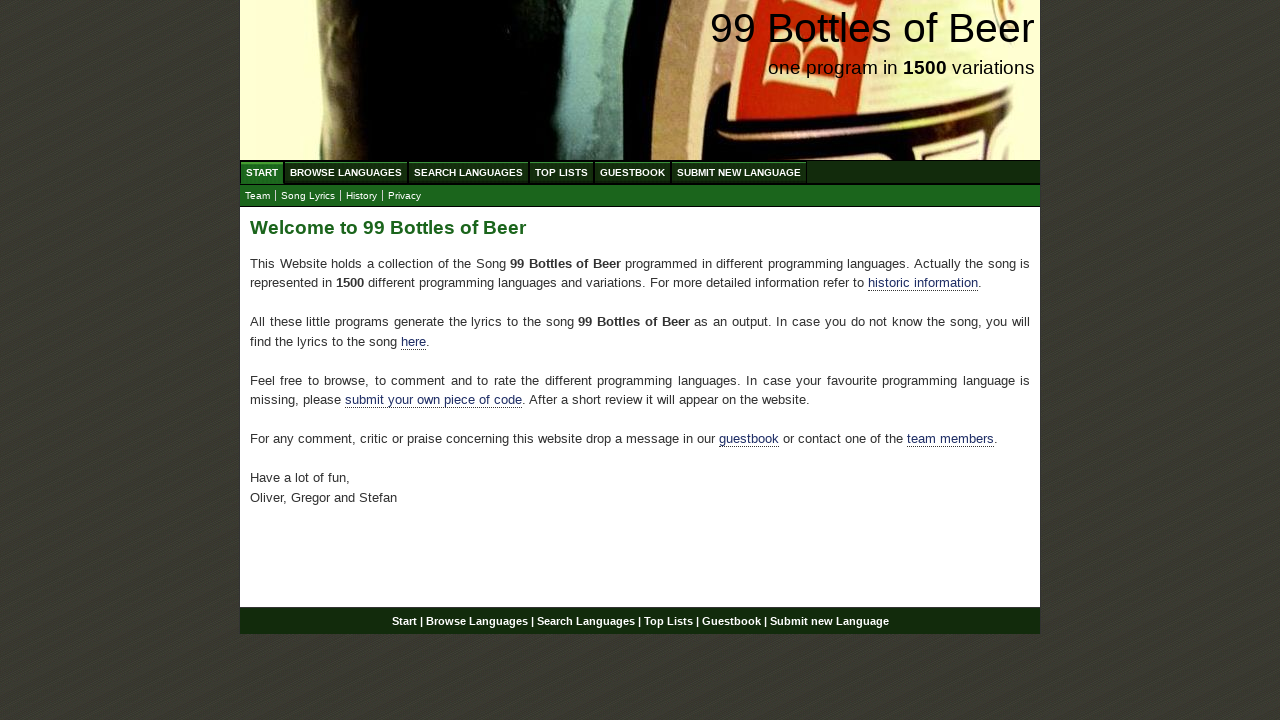

Clicked Browse Languages link at (346, 172) on #menu a[href='/abc.html']
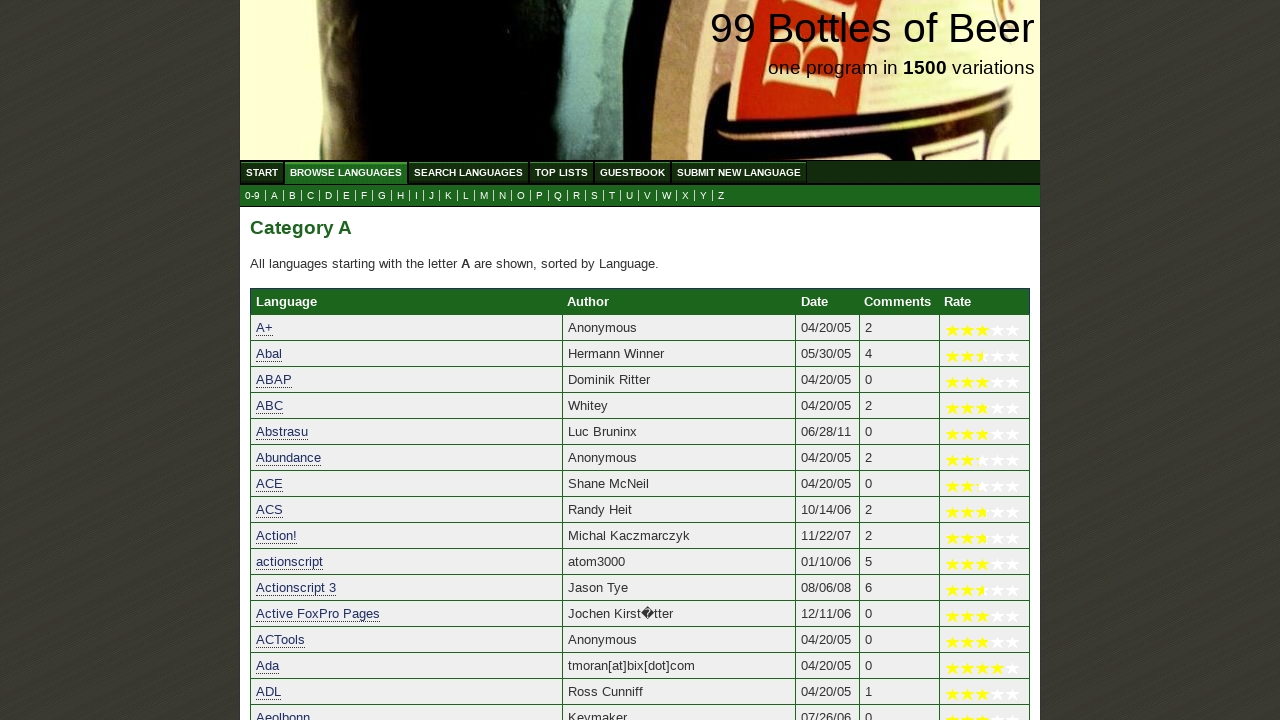

Clicked home link at (262, 172) on #menu a[href='/']
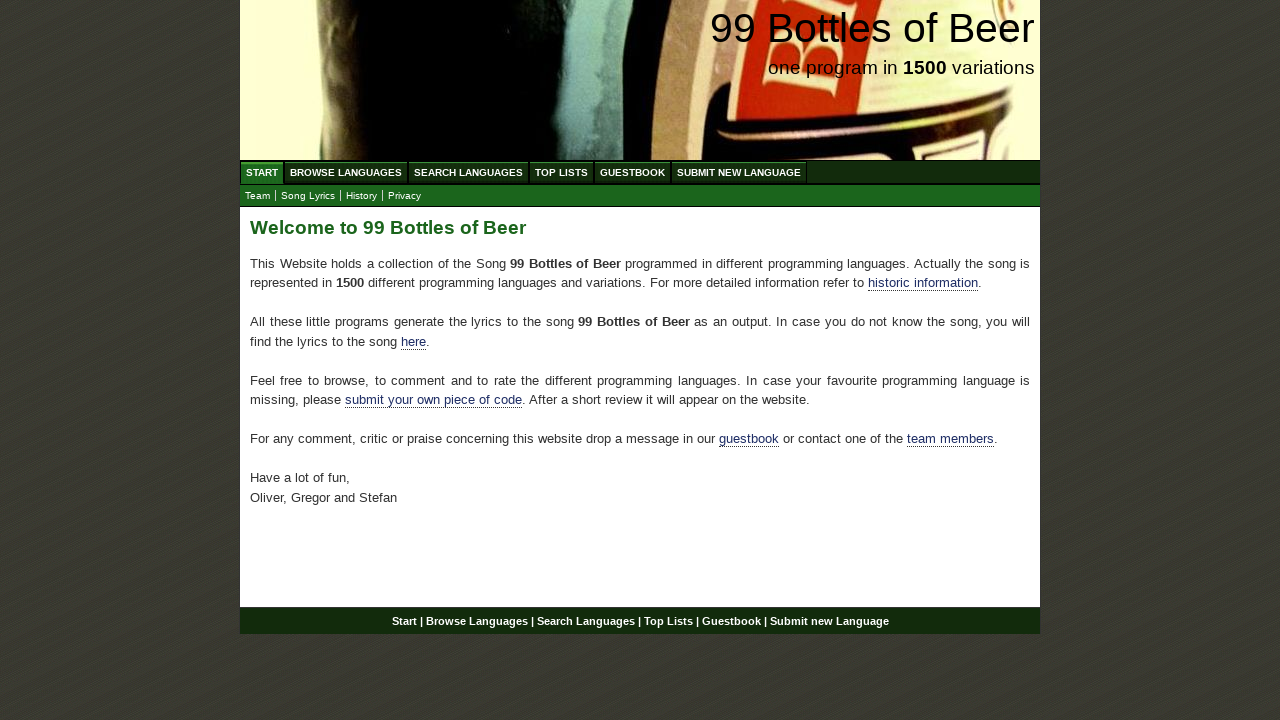

Verified welcome message 'Welcome to 99 Bottles of Beer' is displayed
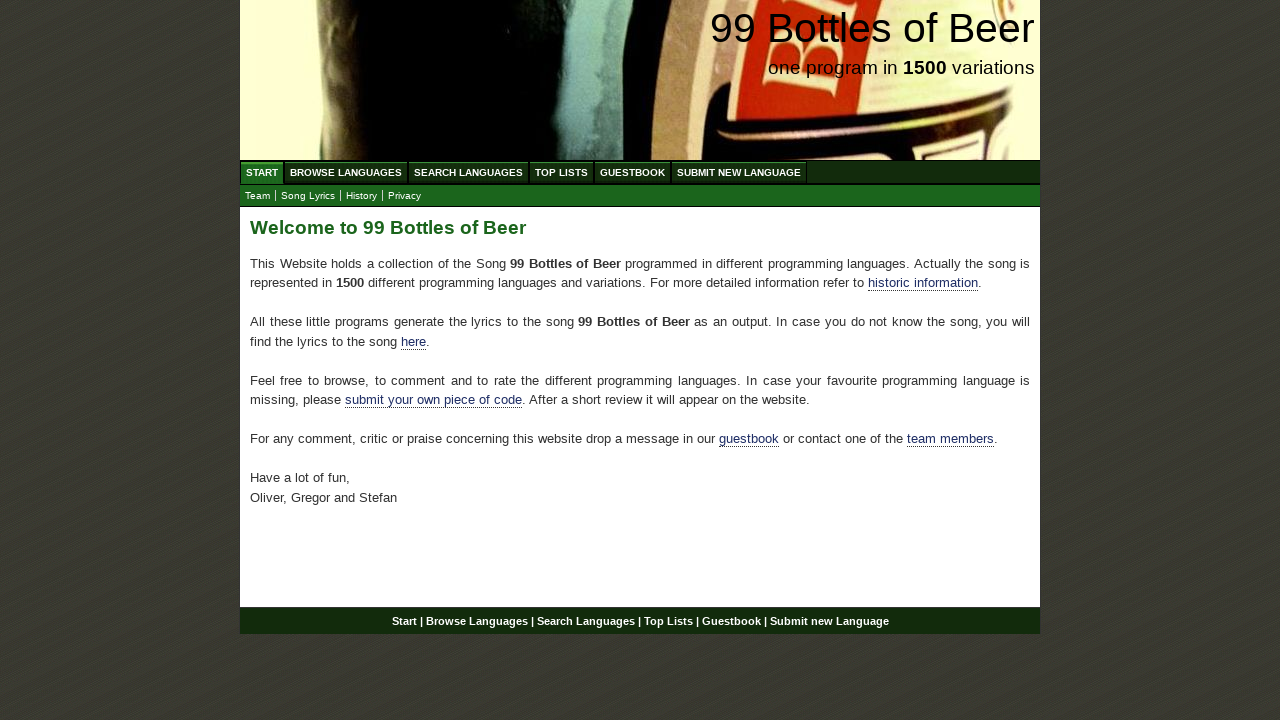

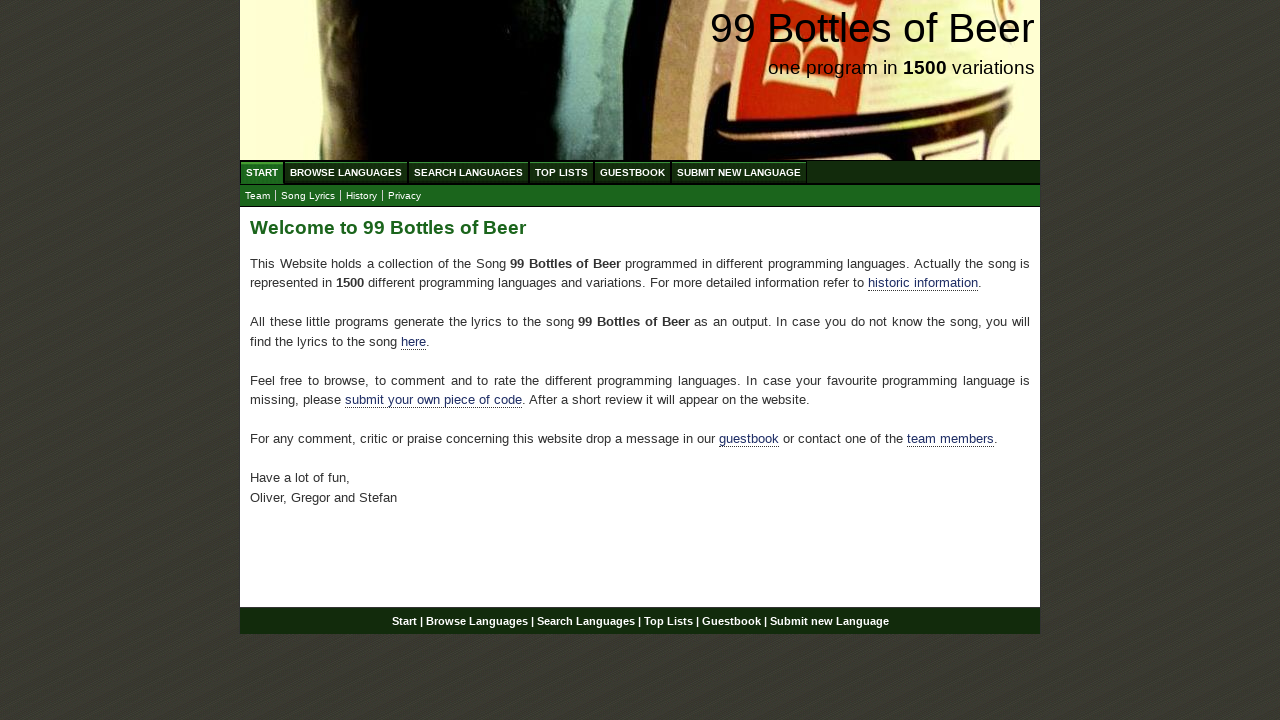